Tests e-commerce functionality by adding multiple items to cart, proceeding to checkout, and applying a promo code

Starting URL: https://rahulshettyacademy.com/seleniumPractise/#/

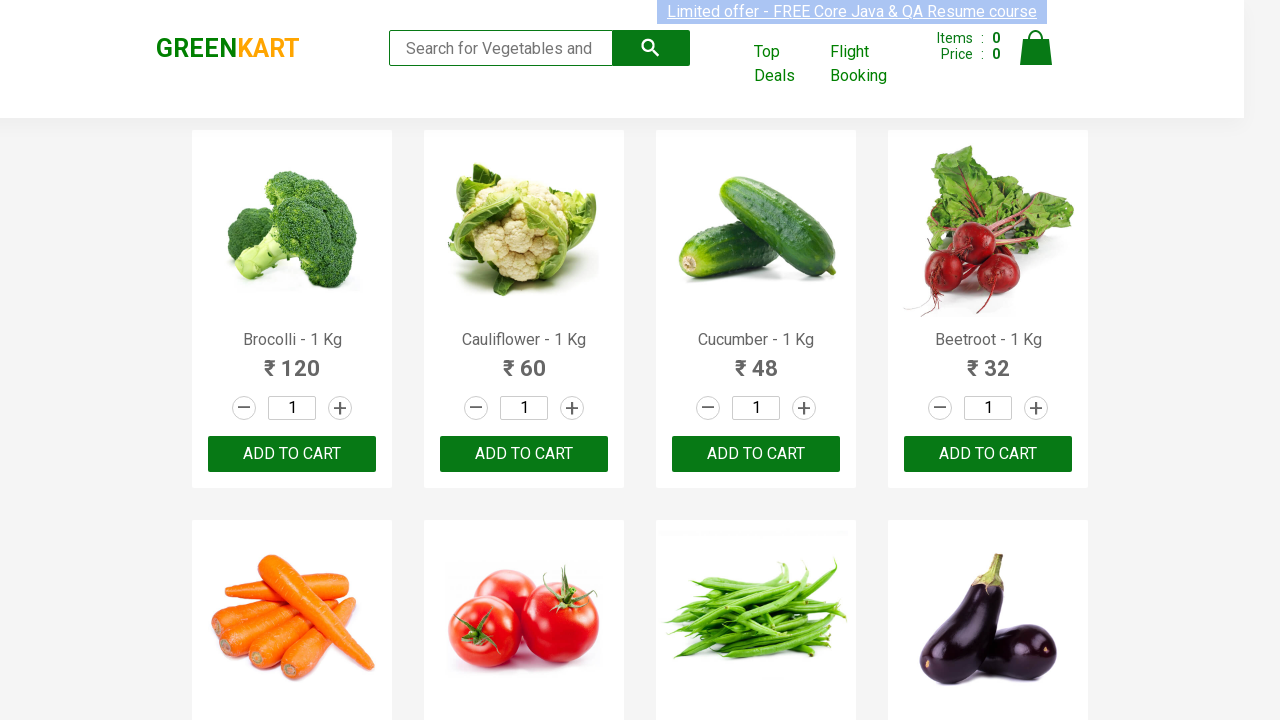

Retrieved all product names from the page
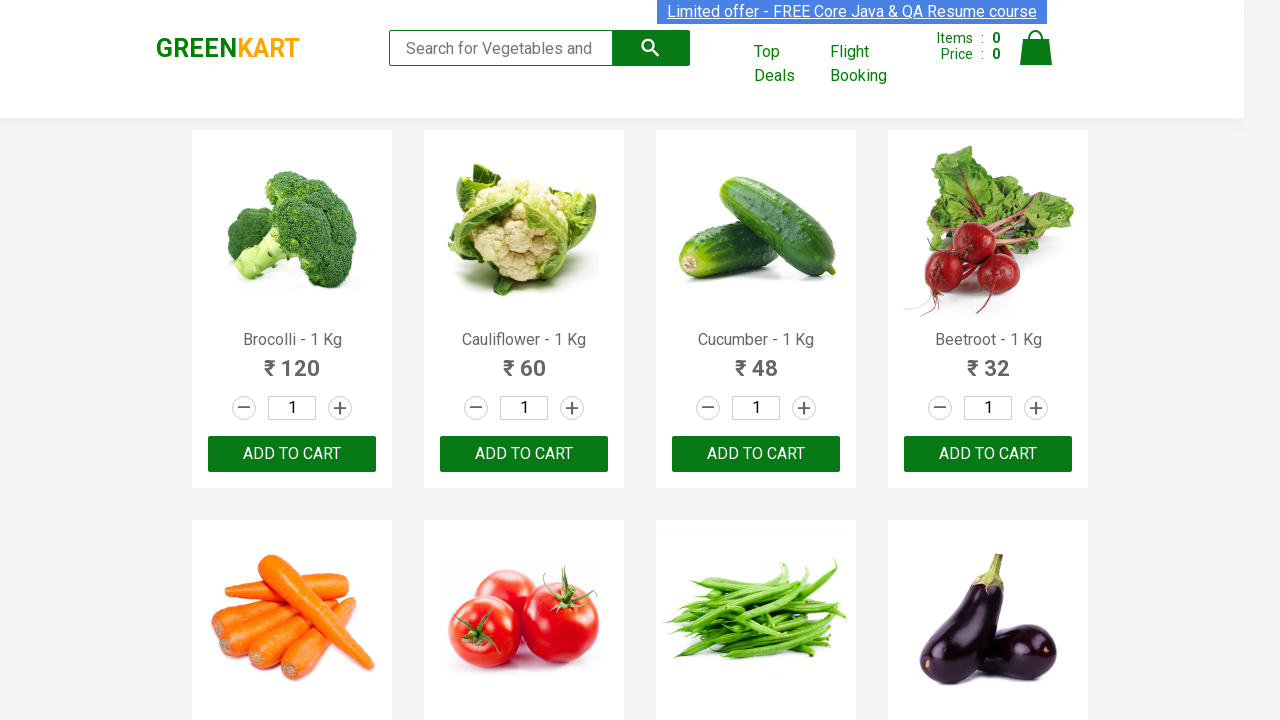

Retrieved all add to cart buttons
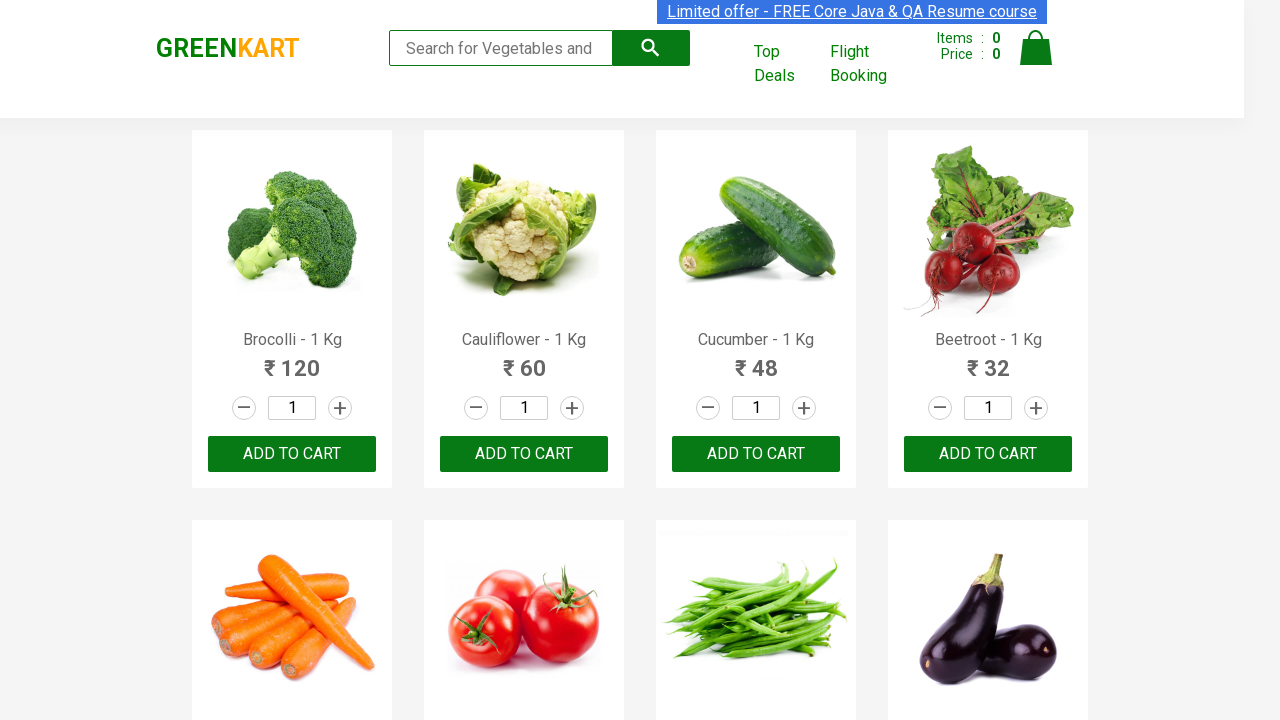

Added Brocolli to cart at (292, 454) on div.product-action button >> nth=0
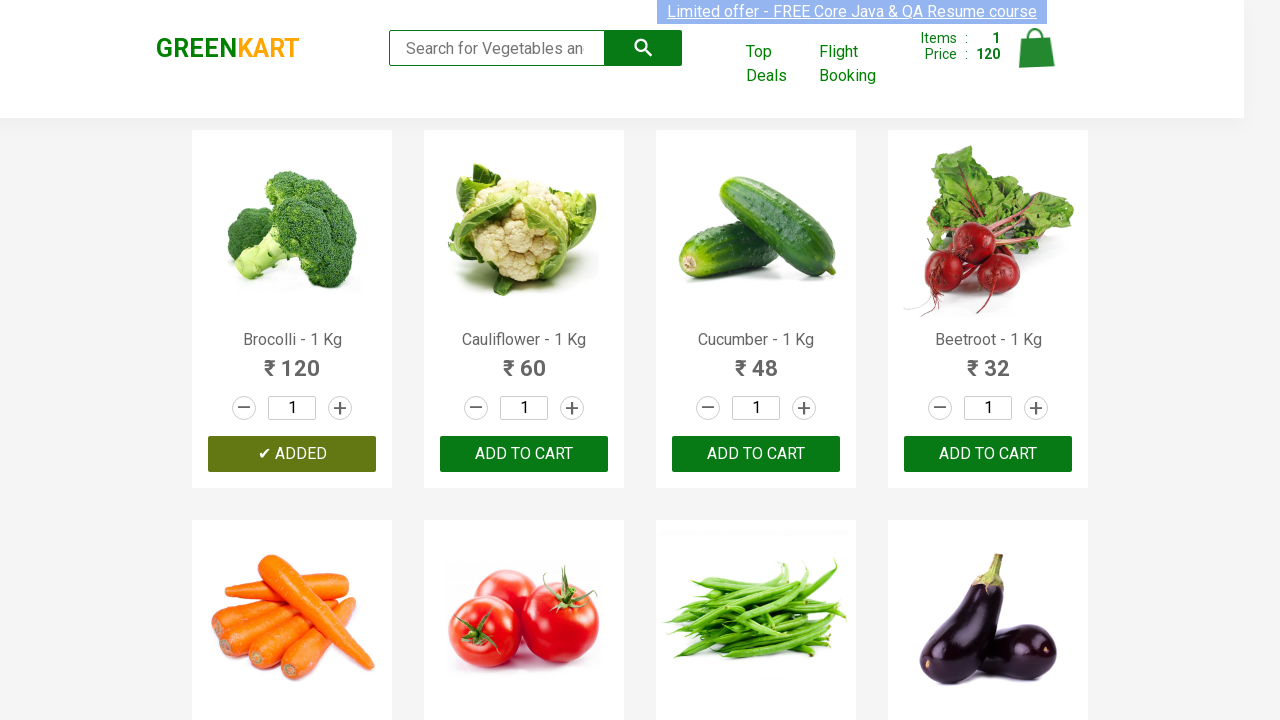

Added Cucumber to cart at (756, 454) on div.product-action button >> nth=2
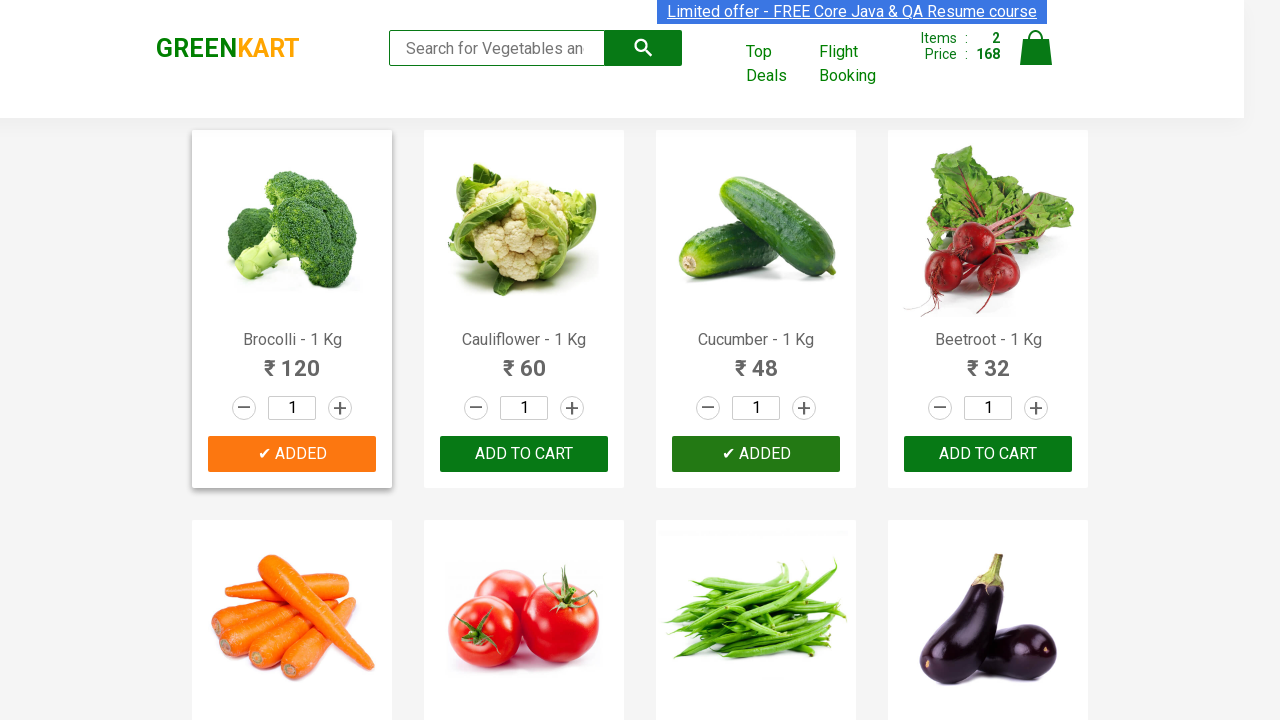

Added Beetroot to cart at (988, 454) on div.product-action button >> nth=3
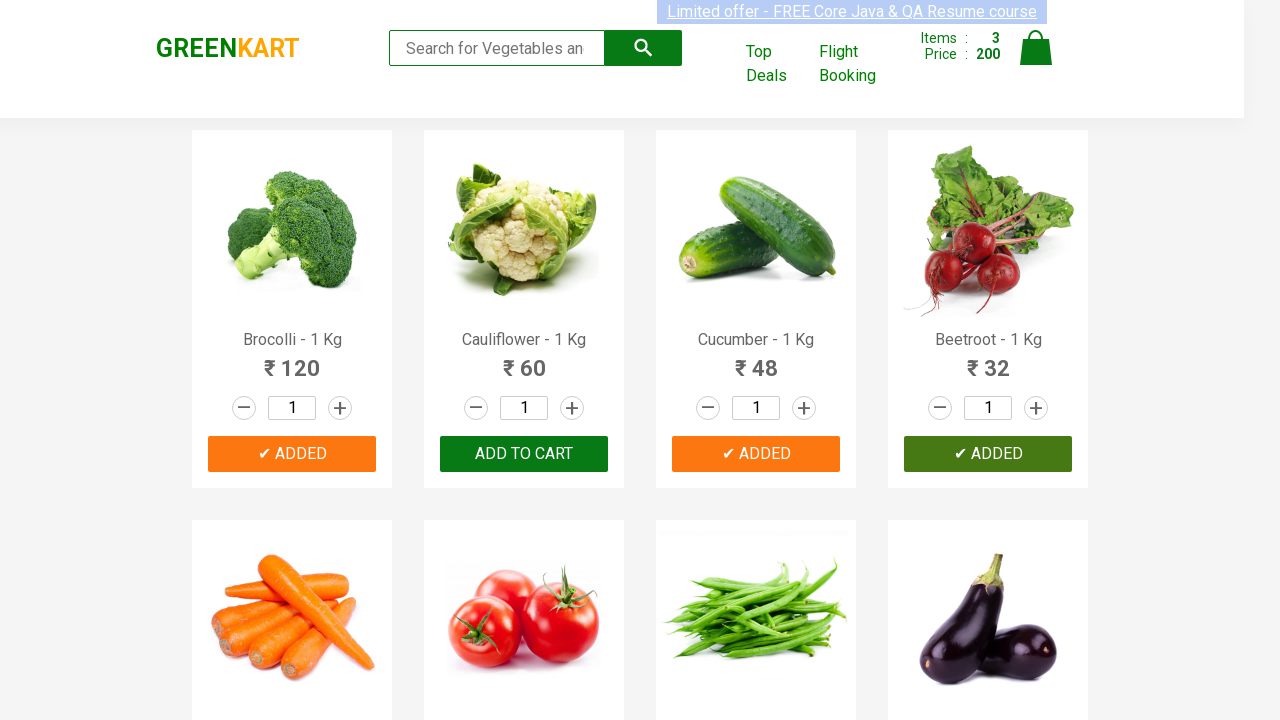

Clicked on cart icon to view cart at (1036, 48) on img[alt='Cart']
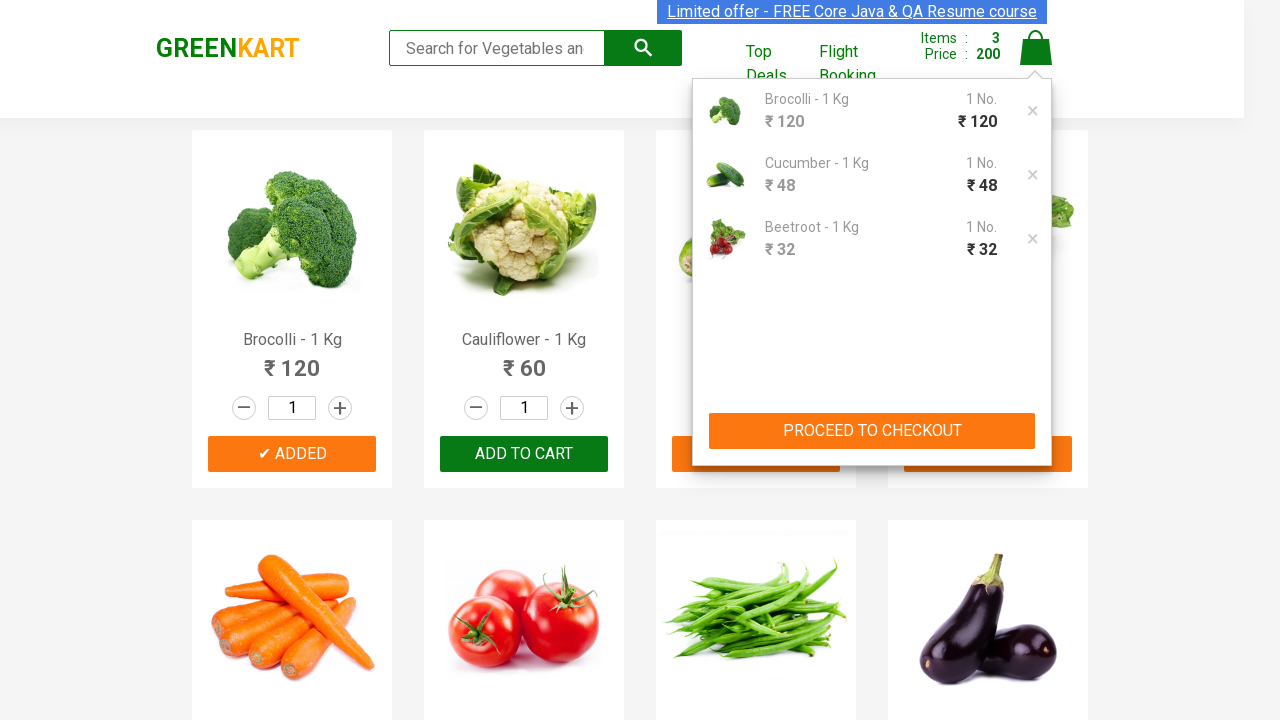

Clicked proceed to checkout button at (872, 431) on div.cart-preview.active button[type='button']
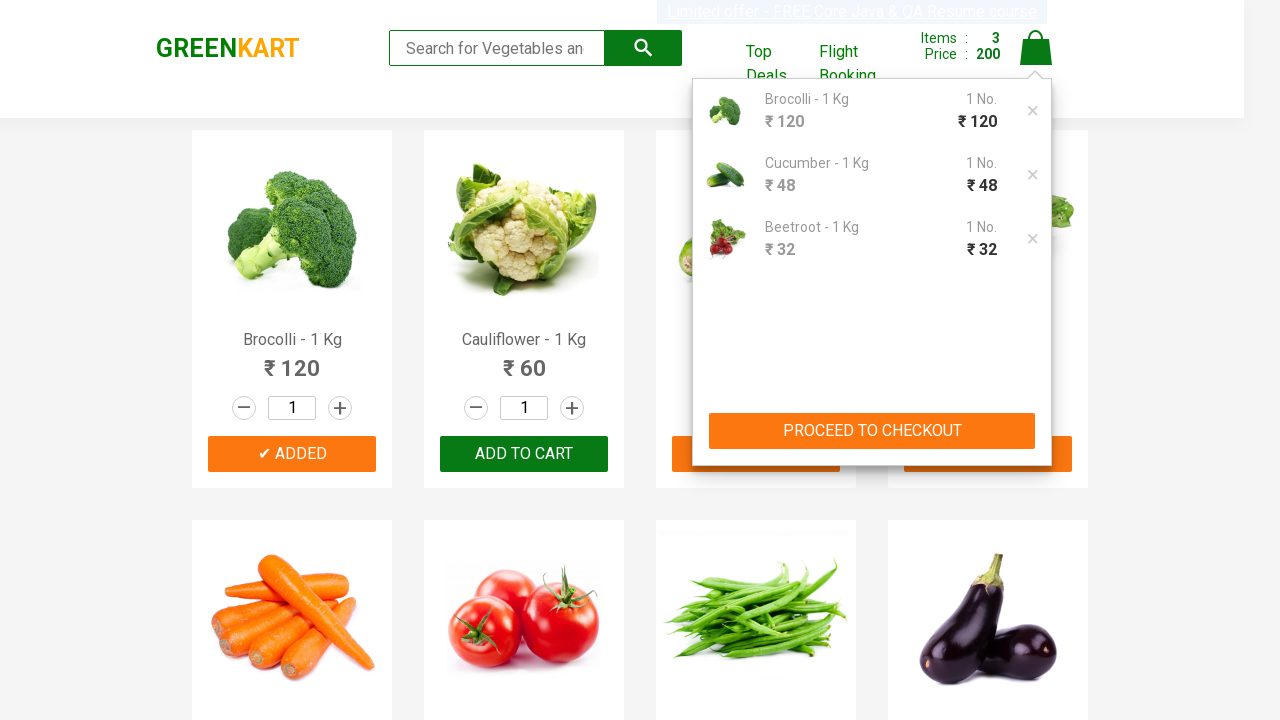

Entered promo code 'rahulshettyacademy' on input.promoCode
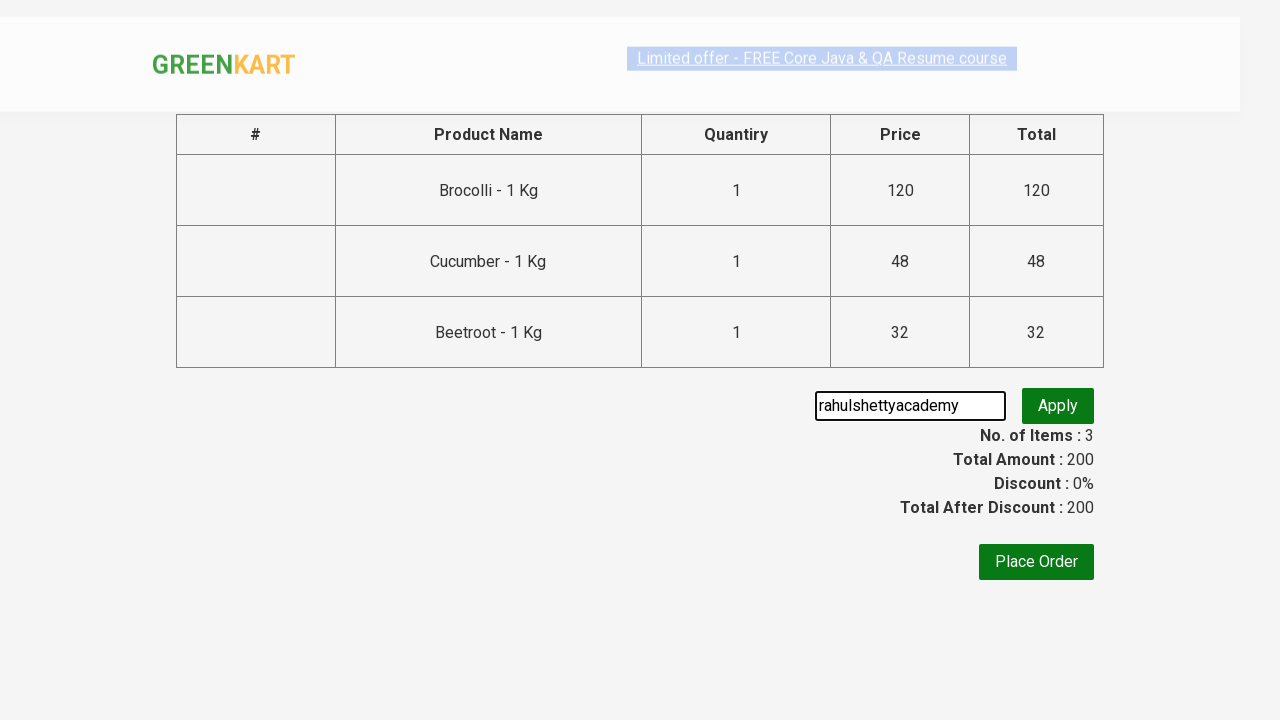

Clicked apply promo code button at (1058, 406) on button.promoBtn
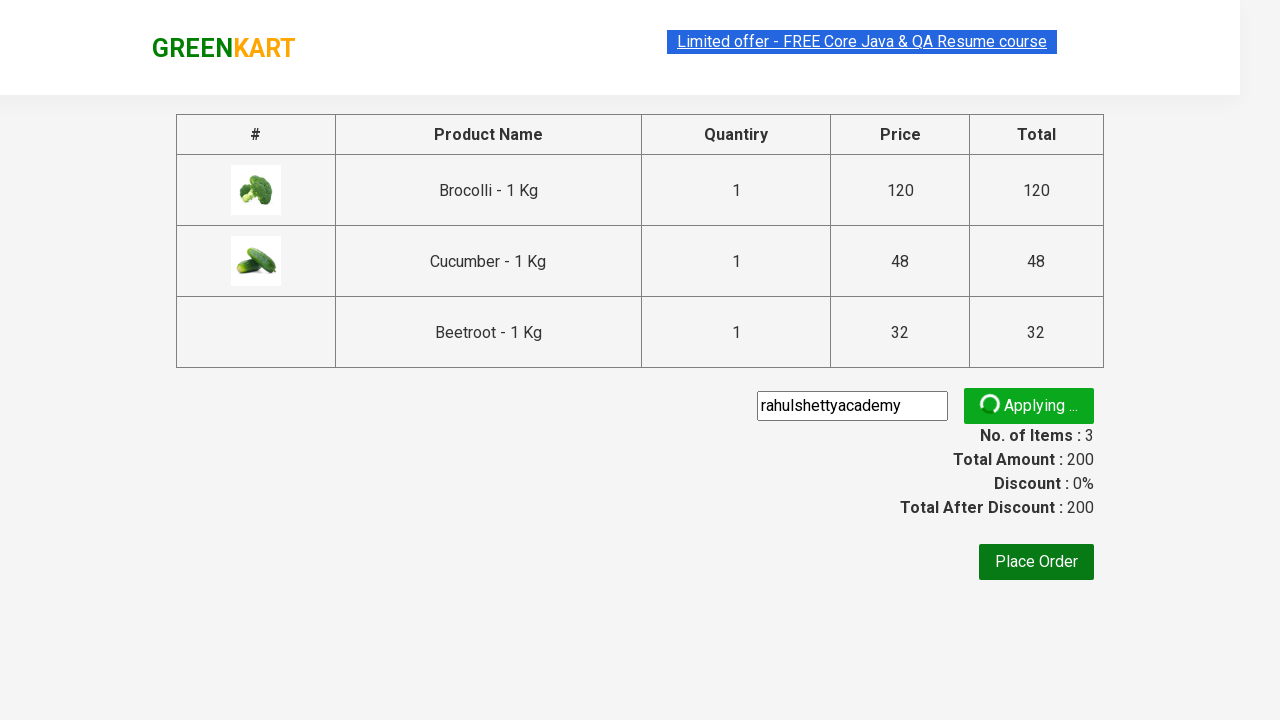

Promo code validation message appeared
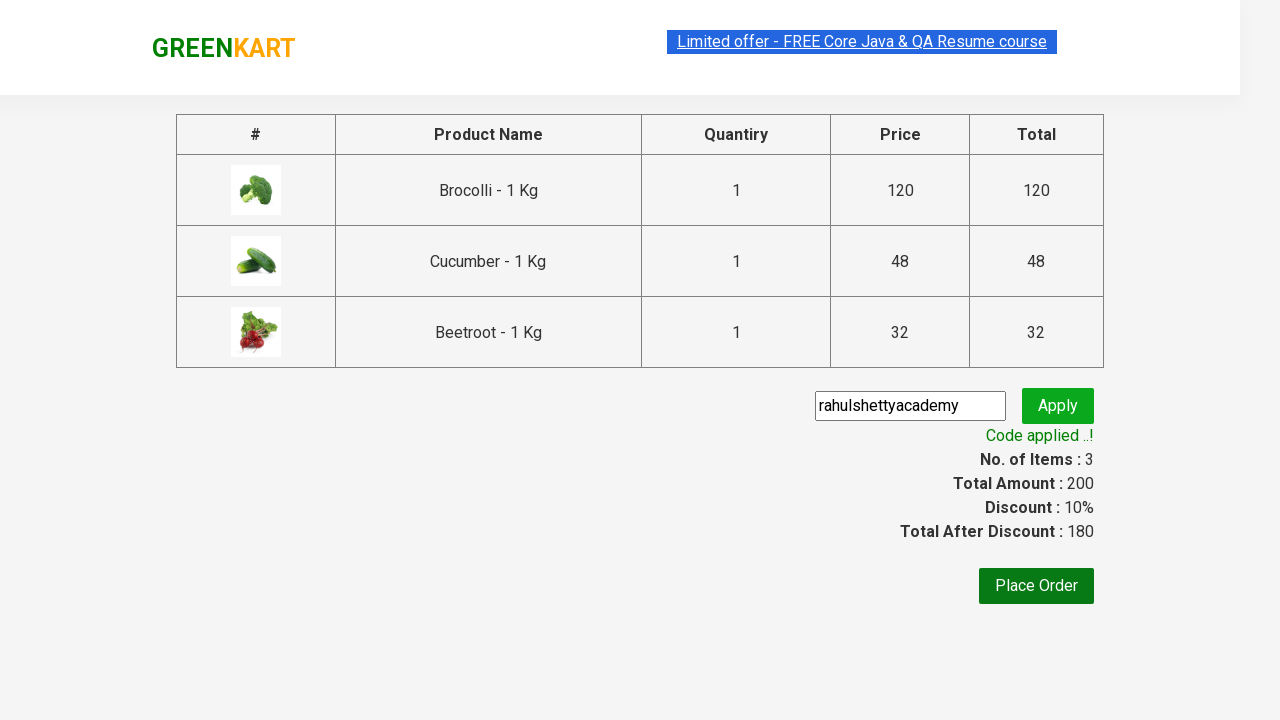

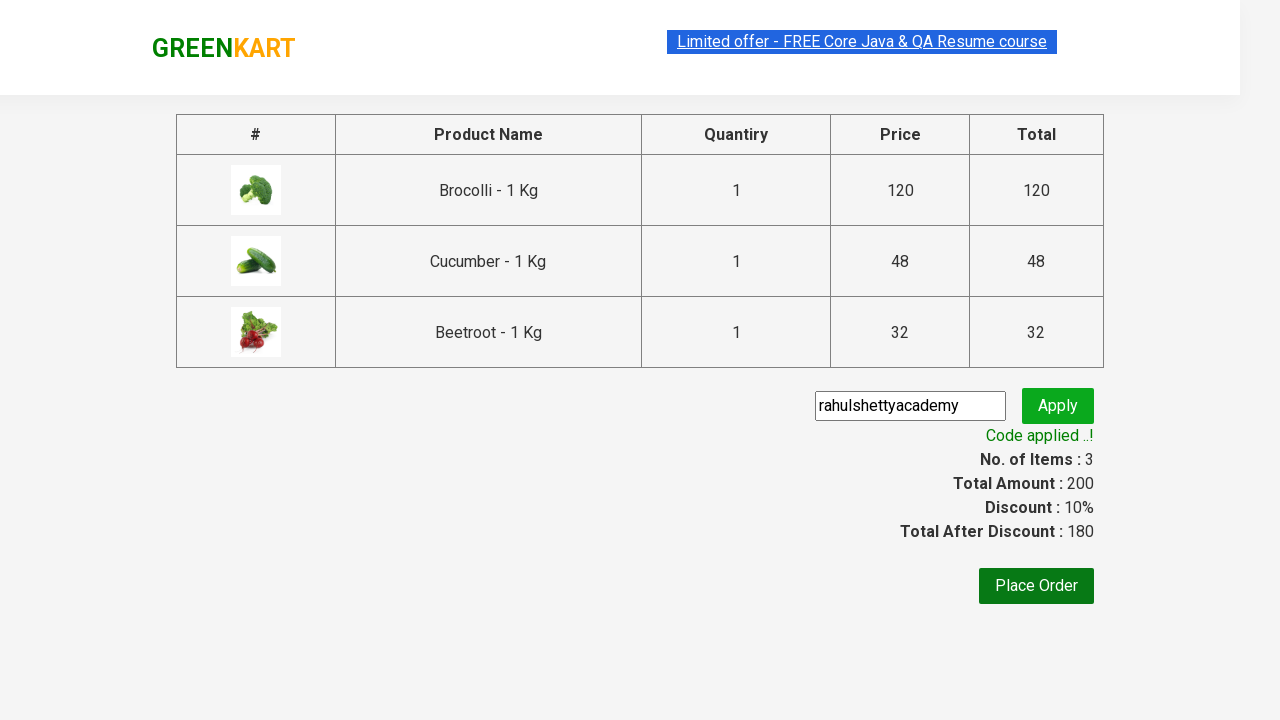